Tests opening a new browser tab by clicking the new tab button and switching to it

Starting URL: https://demoqa.com/browser-windows

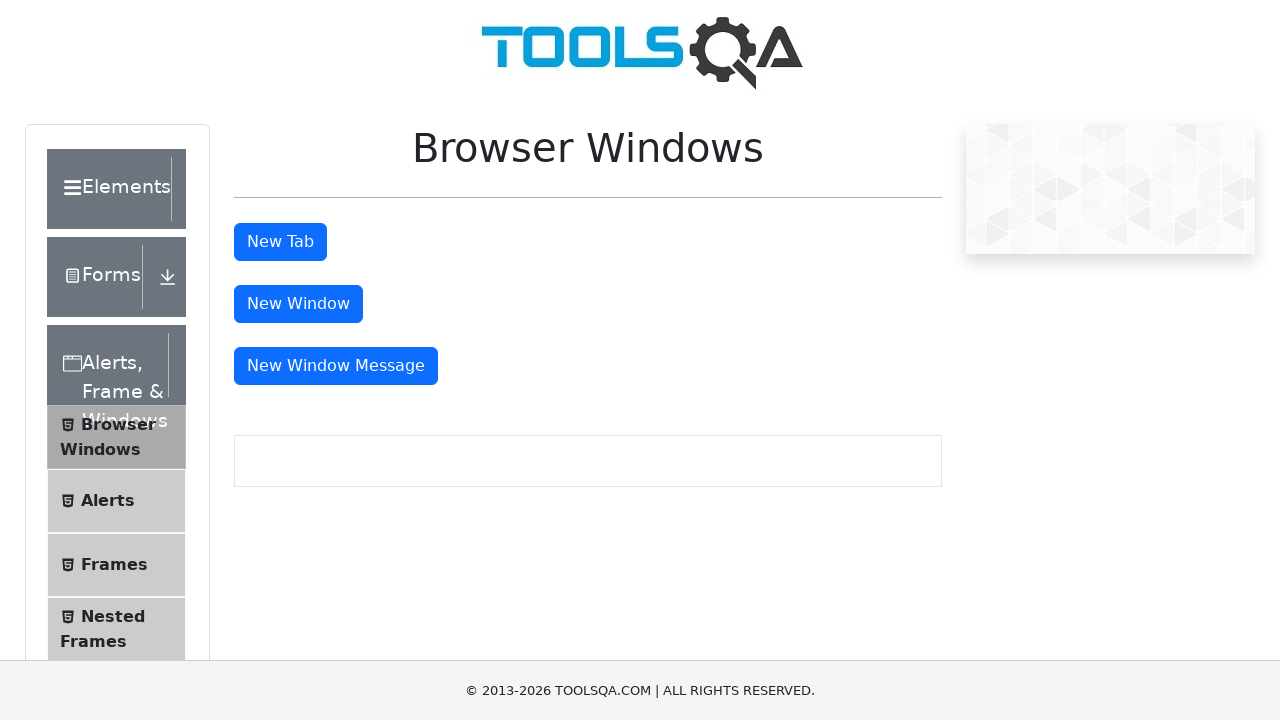

Clicked new tab button to open a new browser tab at (280, 242) on #tabButton
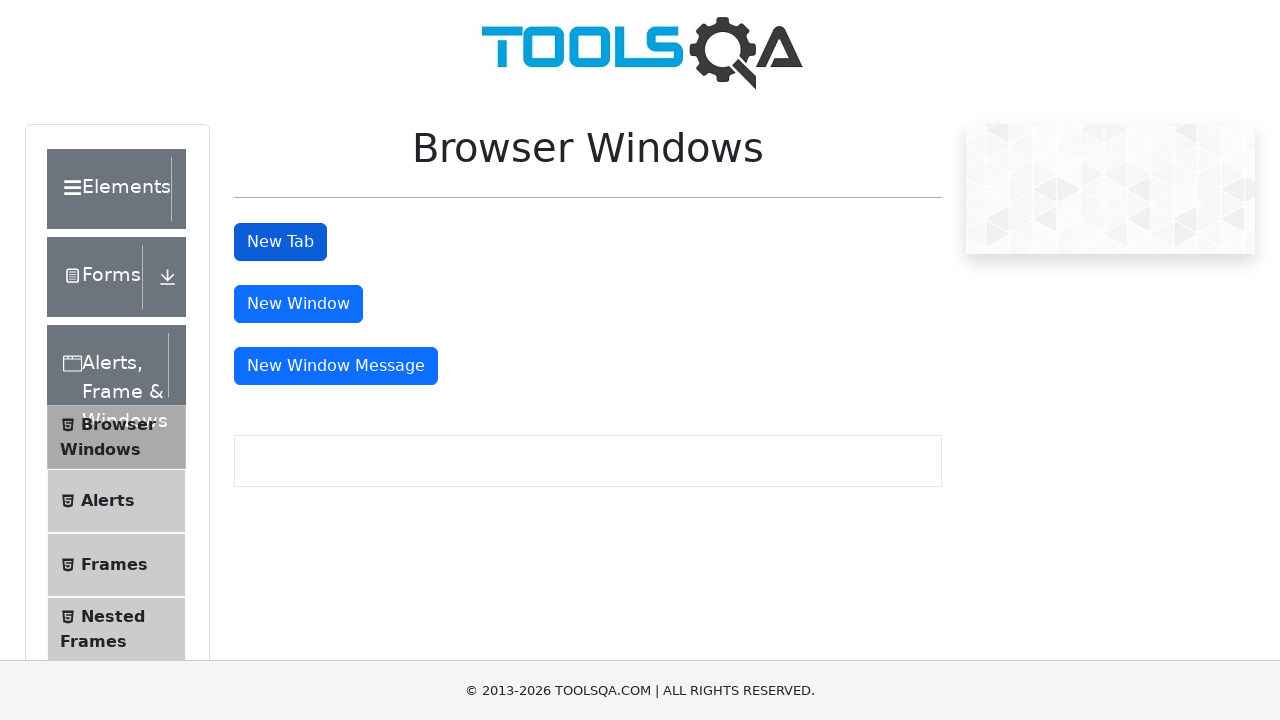

Captured reference to the new tab page
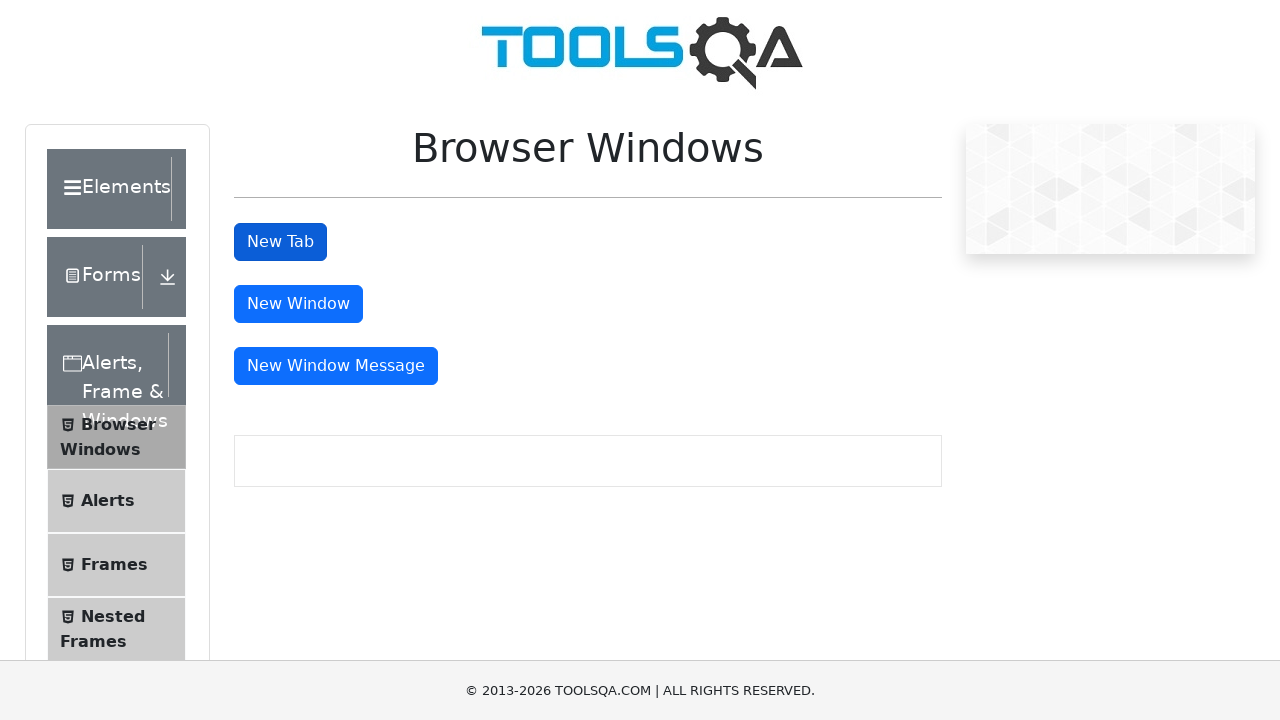

Waited for new tab to finish loading
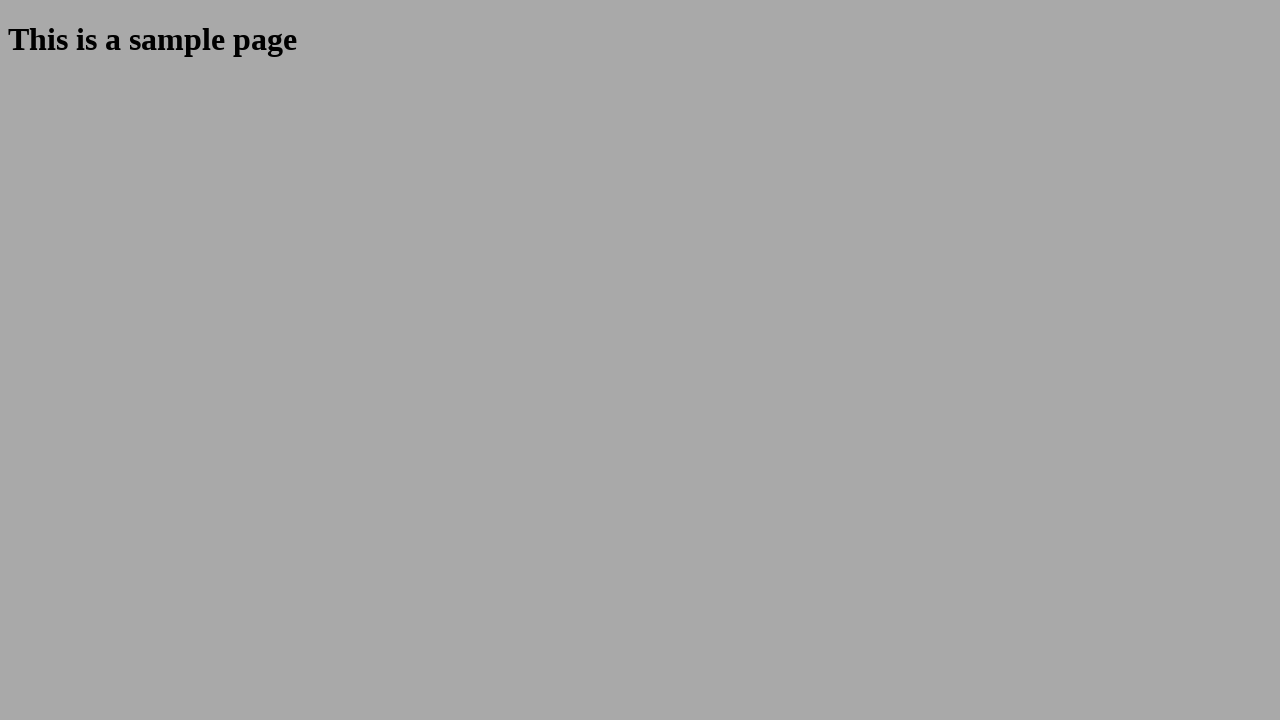

Closed the new tab
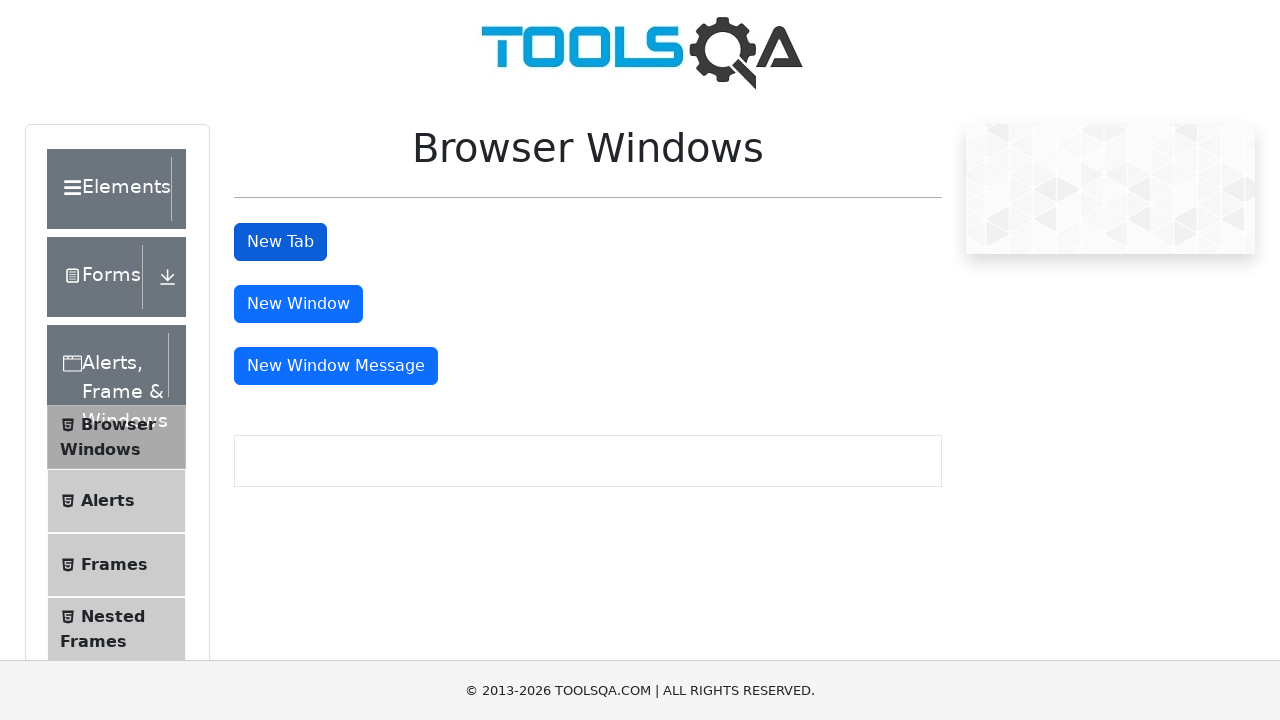

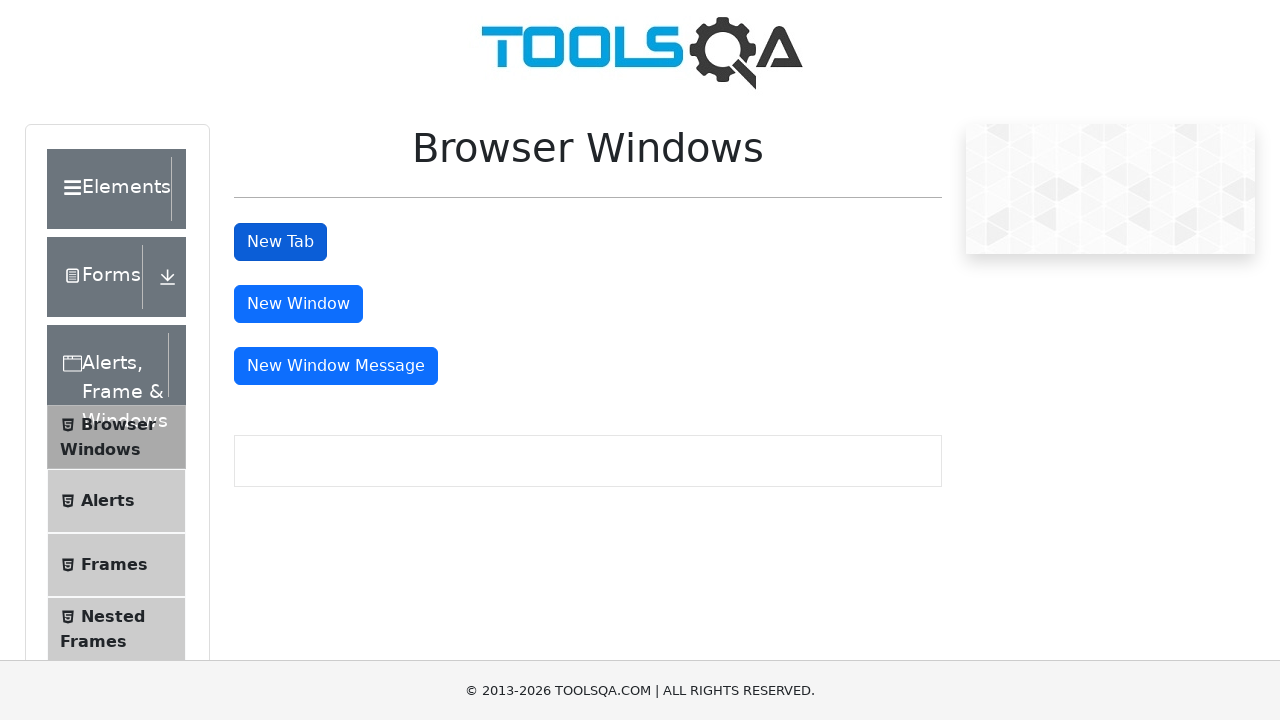